Tests tooltip on button by hovering and verifying the tooltip appears.

Starting URL: https://demoqa.com/tool-tips

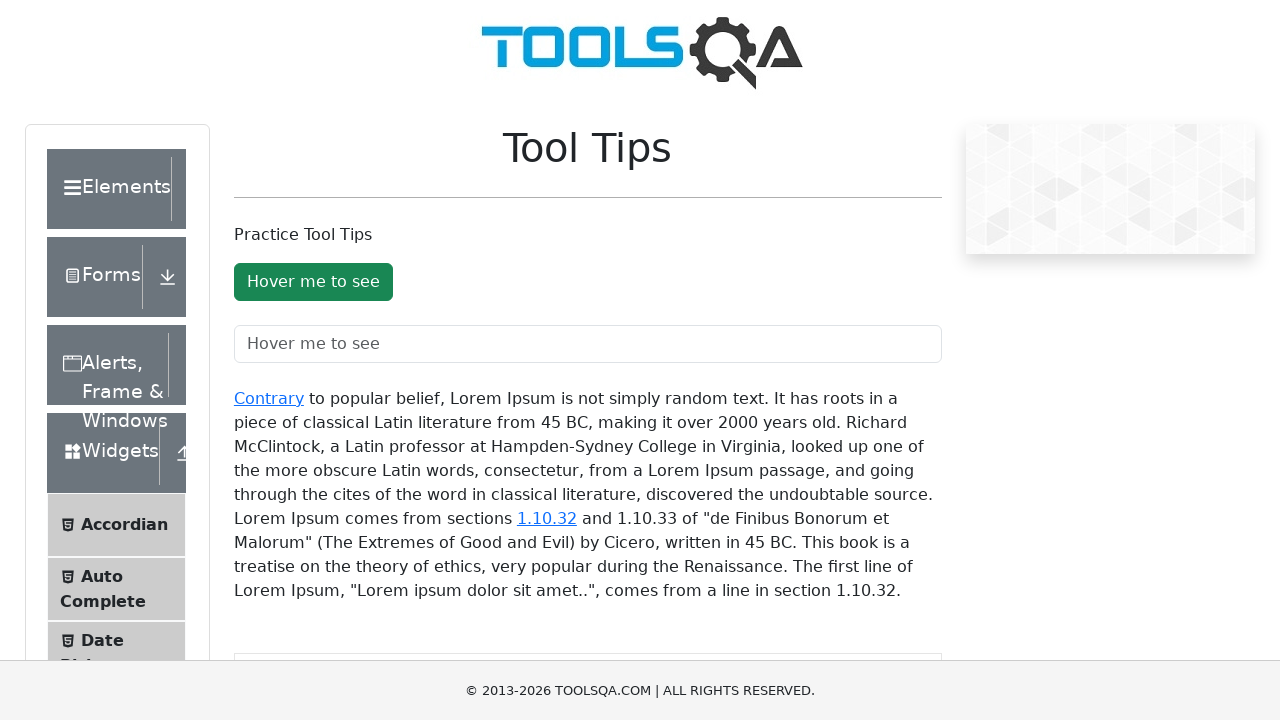

Hovered over the tooltip button at (313, 282) on #toolTipButton
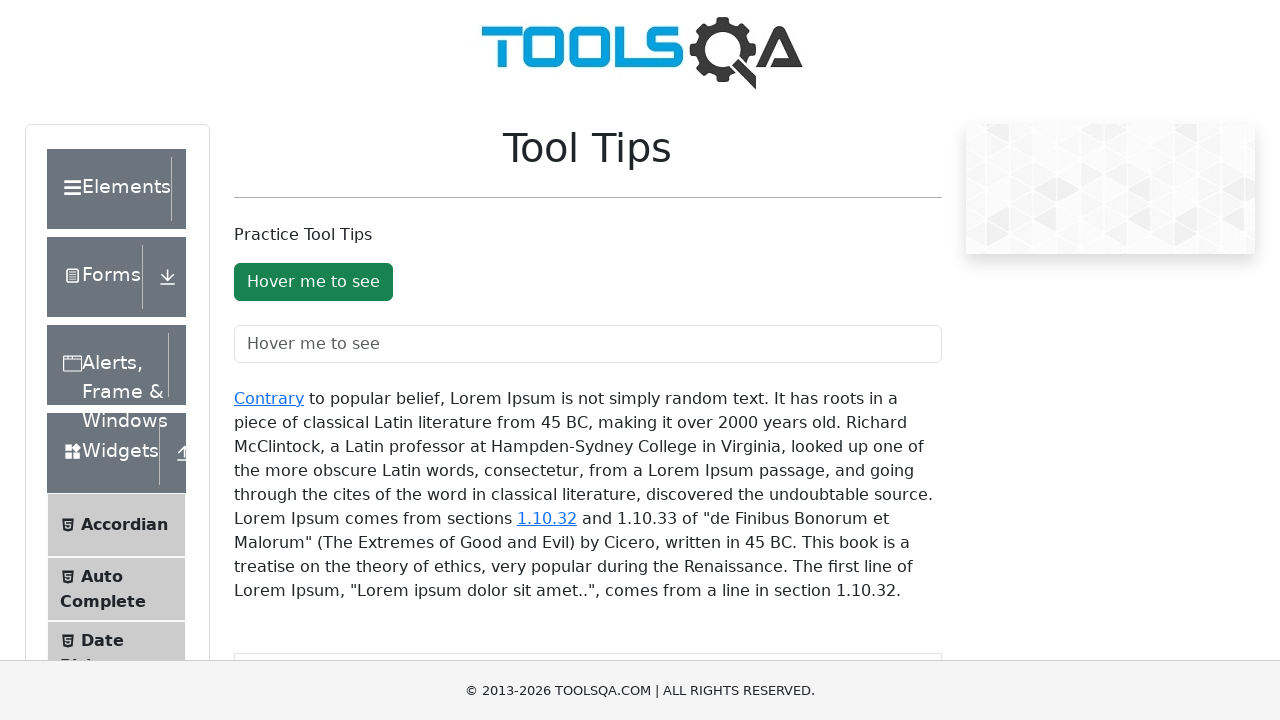

Tooltip appeared with text 'You hovered over the Button'
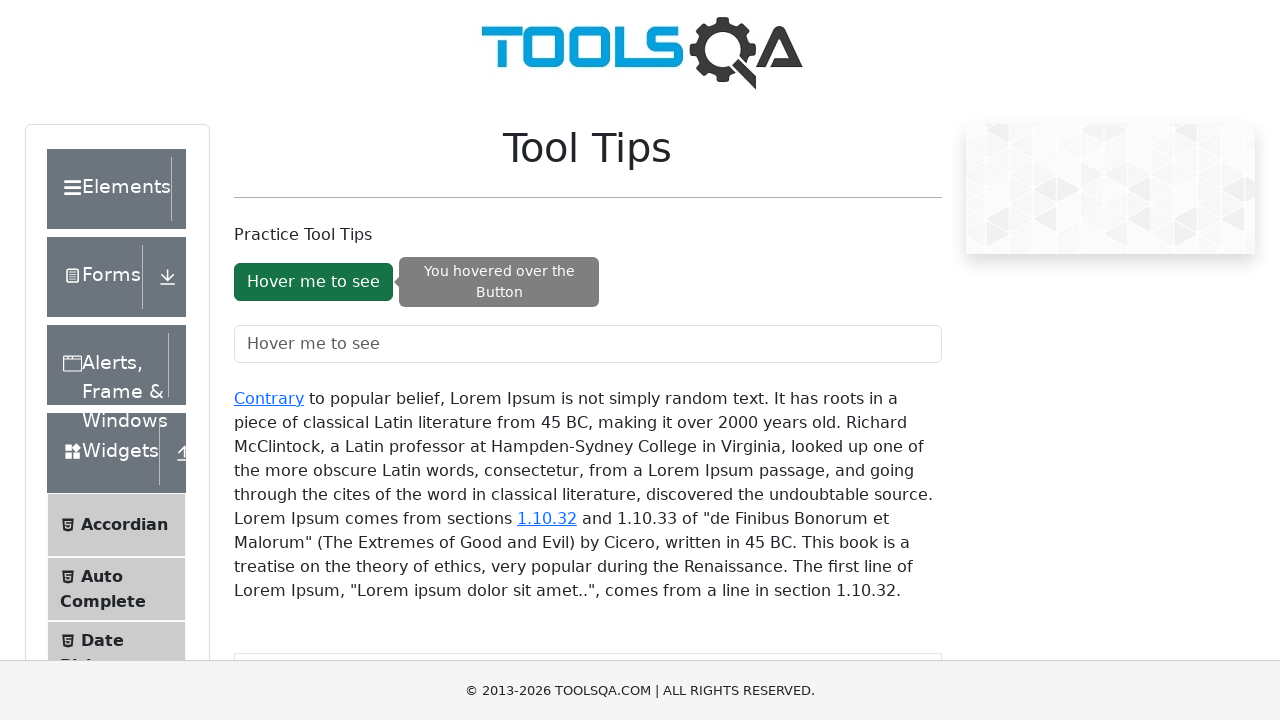

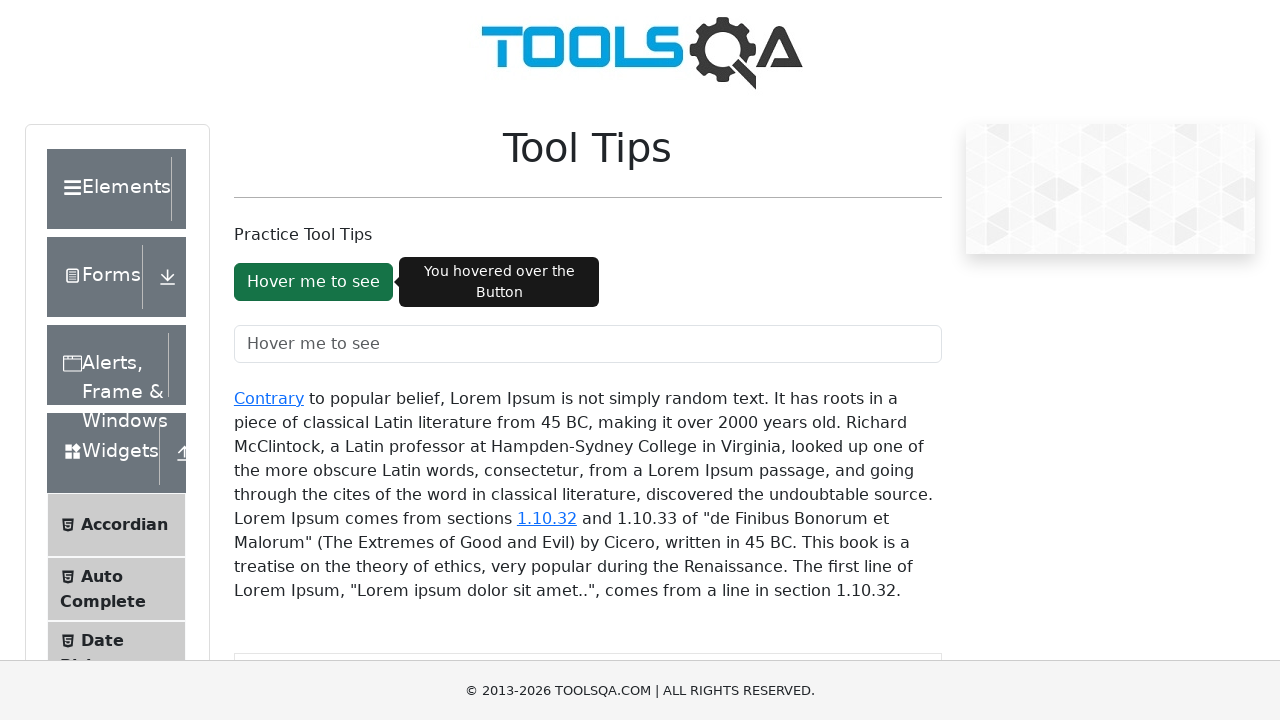